Tests that edits are saved when the edit field loses focus (blur event)

Starting URL: https://demo.playwright.dev/todomvc

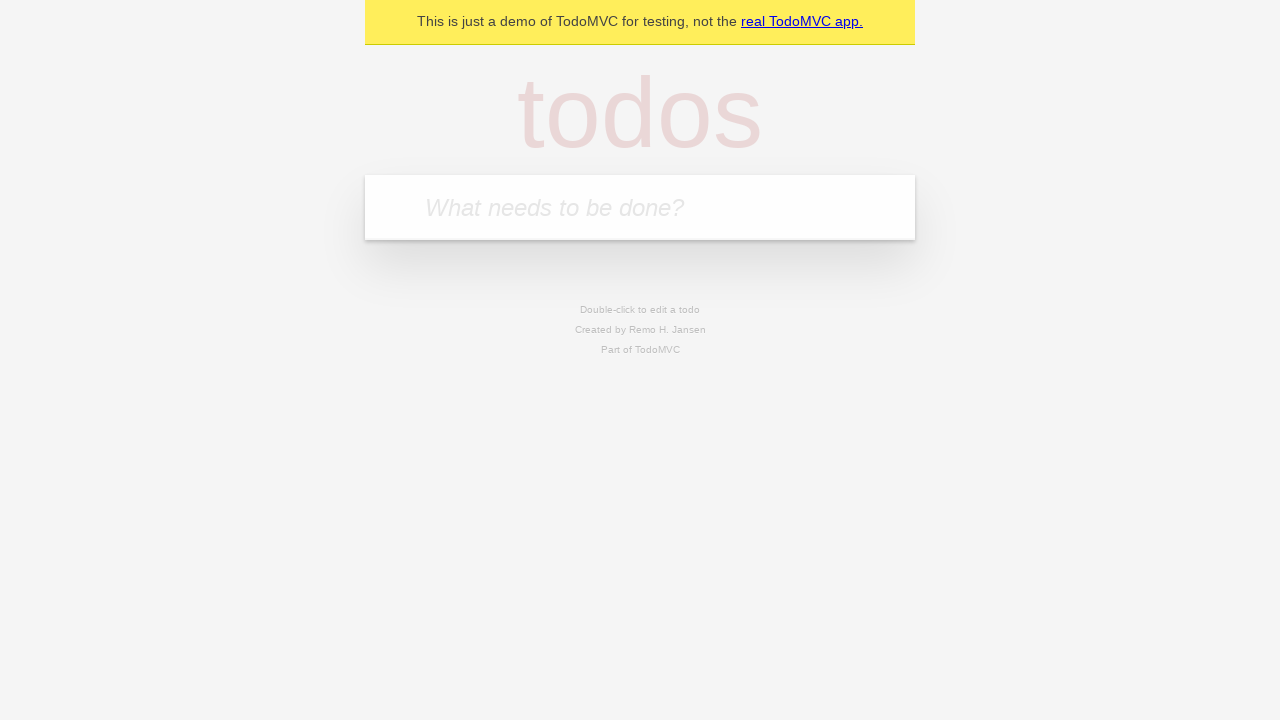

Filled first todo input with 'buy some cheese' on internal:attr=[placeholder="What needs to be done?"i]
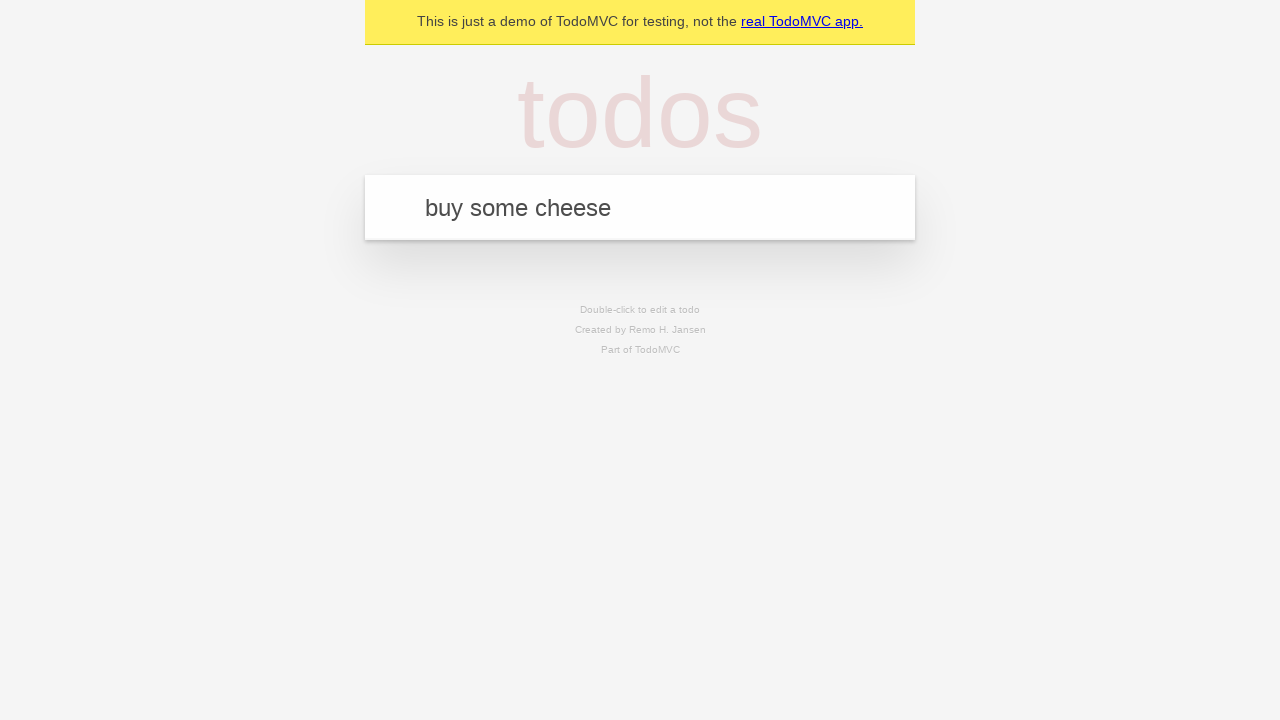

Pressed Enter to create first todo on internal:attr=[placeholder="What needs to be done?"i]
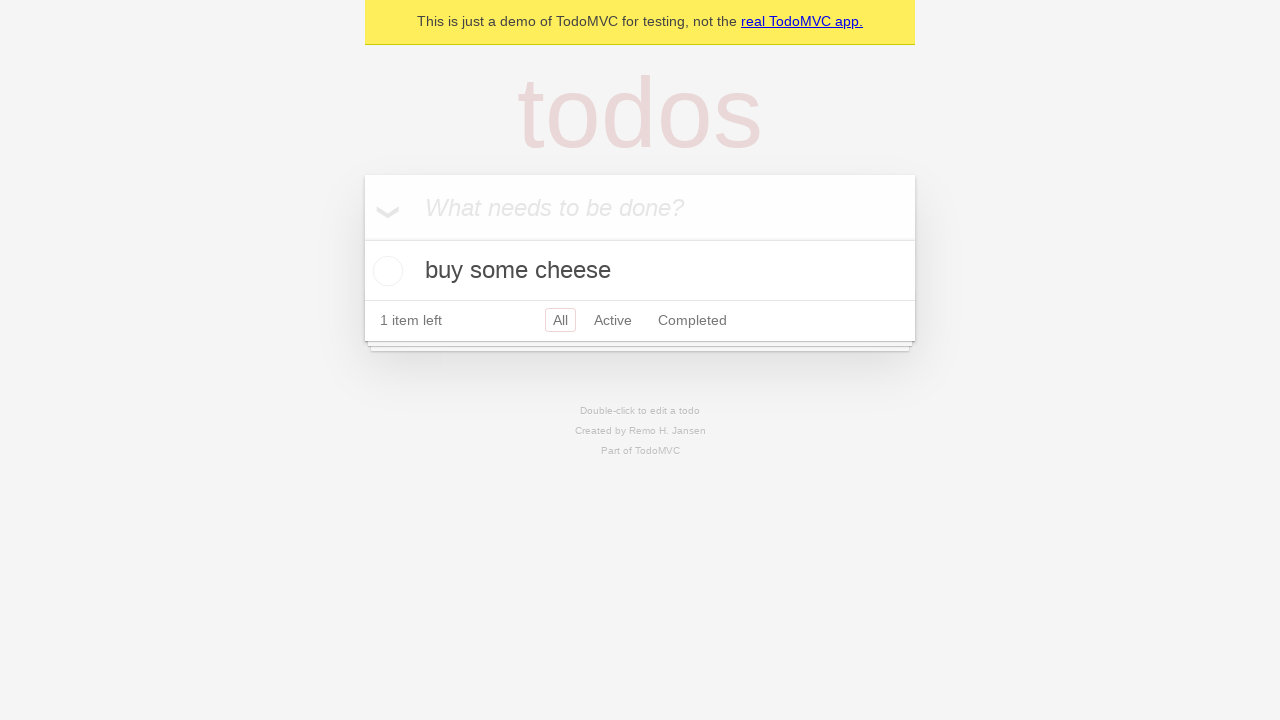

Filled second todo input with 'feed the cat' on internal:attr=[placeholder="What needs to be done?"i]
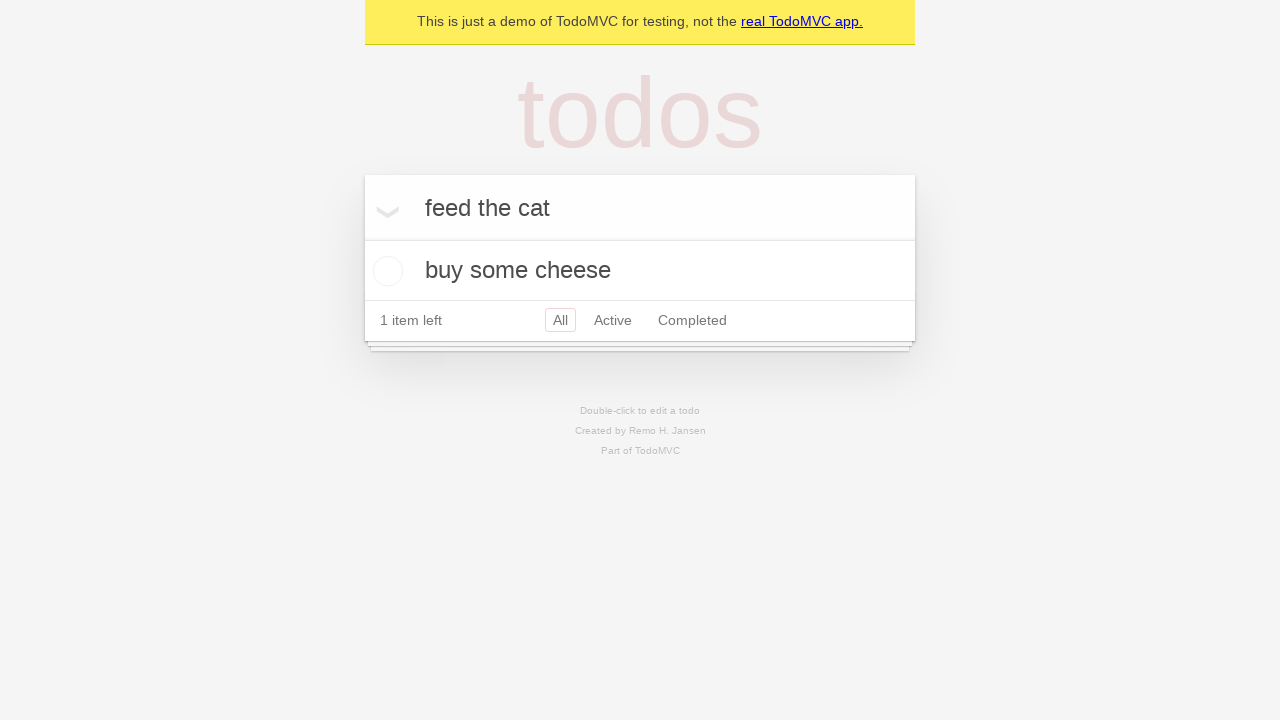

Pressed Enter to create second todo on internal:attr=[placeholder="What needs to be done?"i]
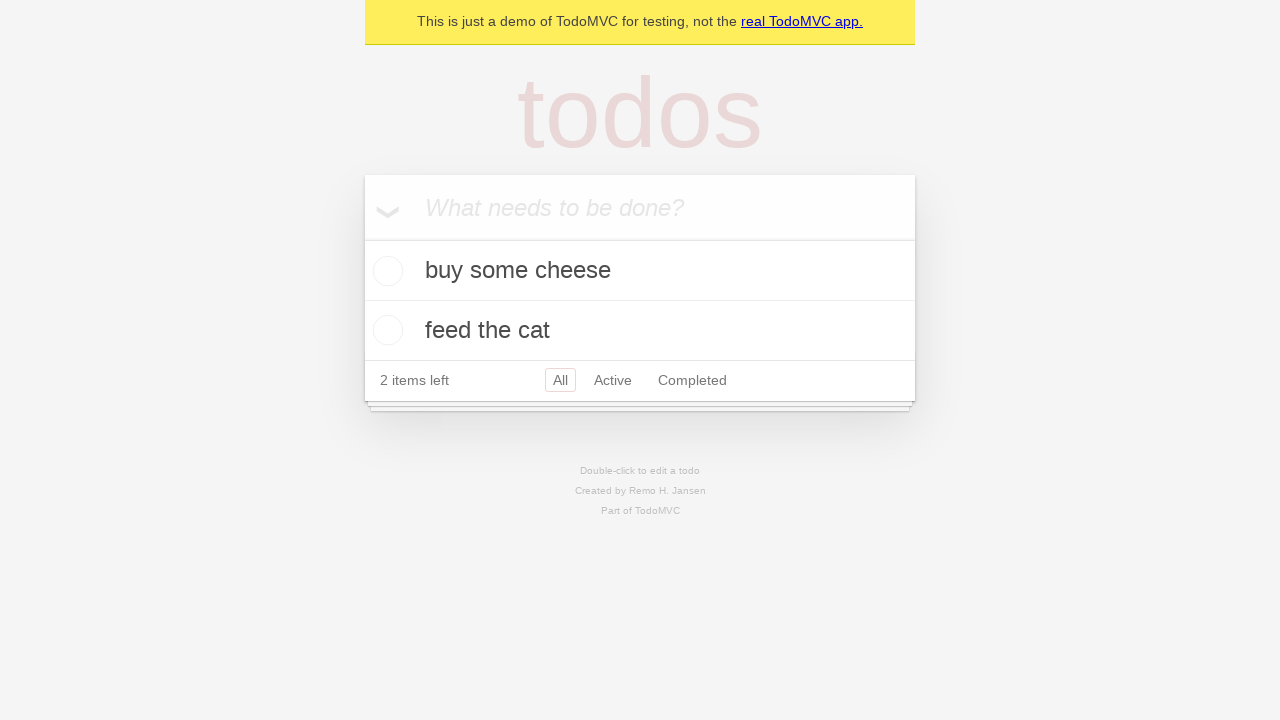

Filled third todo input with 'book a doctors appointment' on internal:attr=[placeholder="What needs to be done?"i]
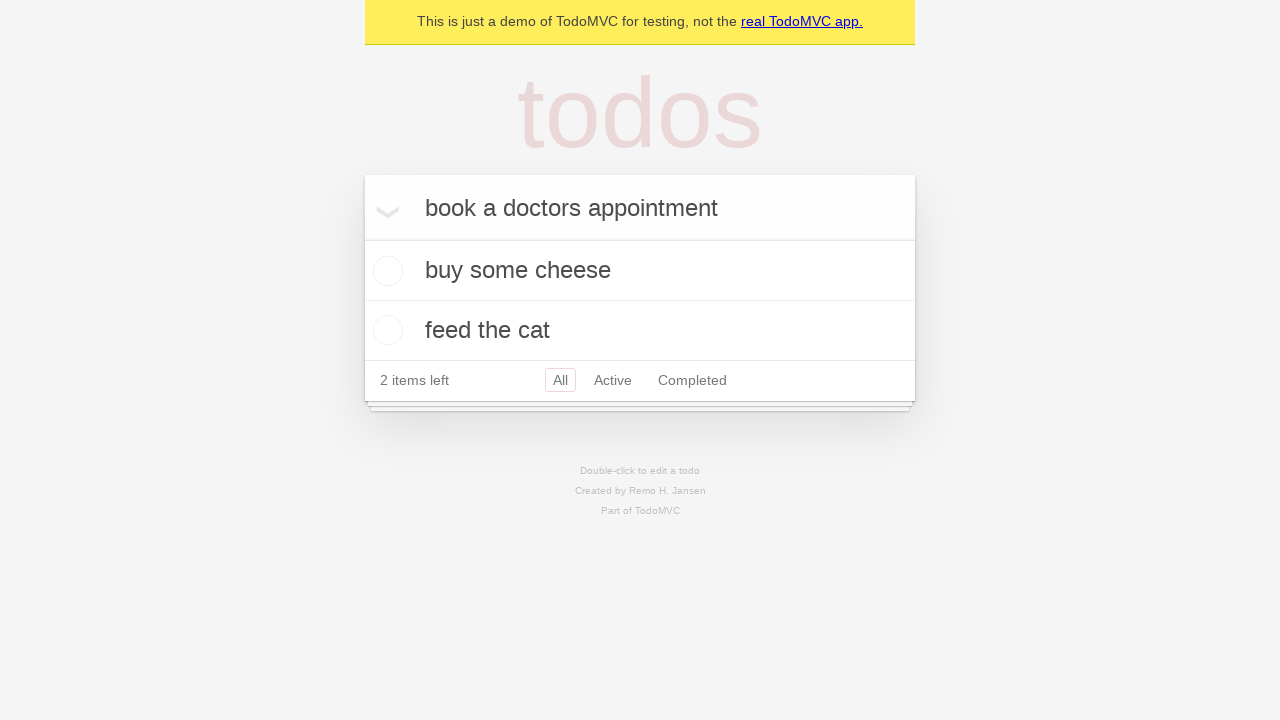

Pressed Enter to create third todo on internal:attr=[placeholder="What needs to be done?"i]
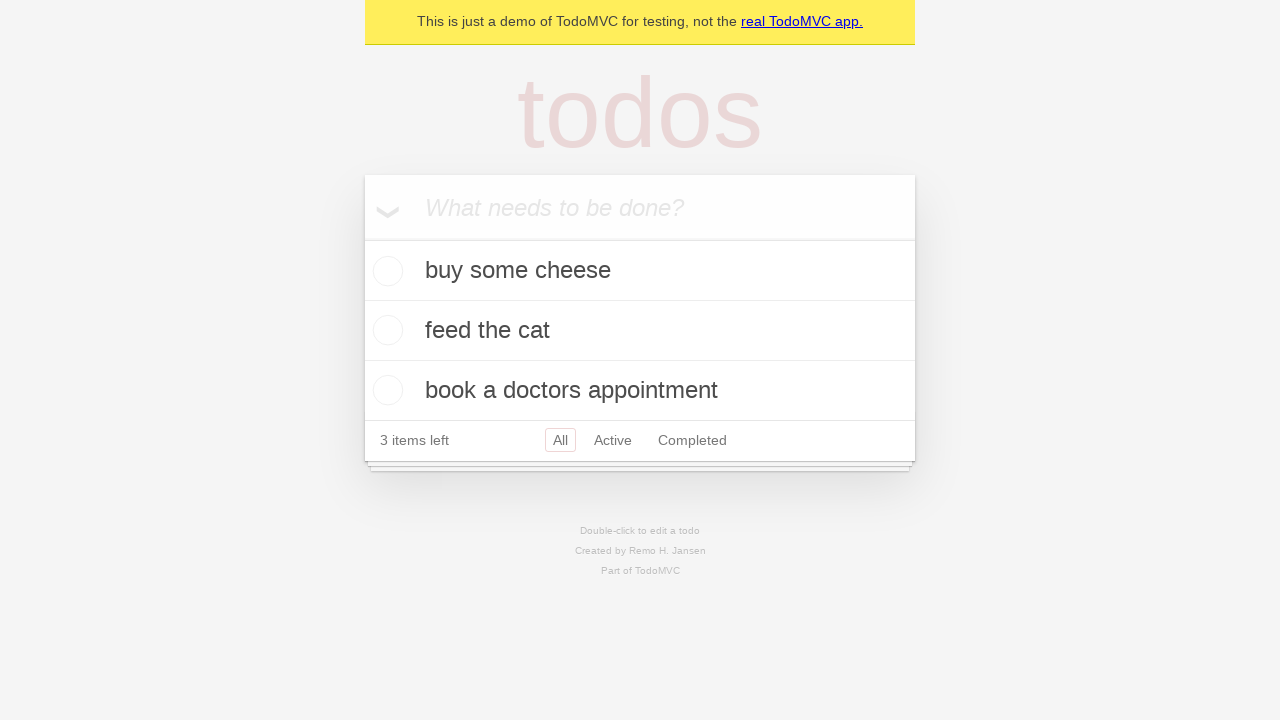

Waited for all 3 todos to be created and visible
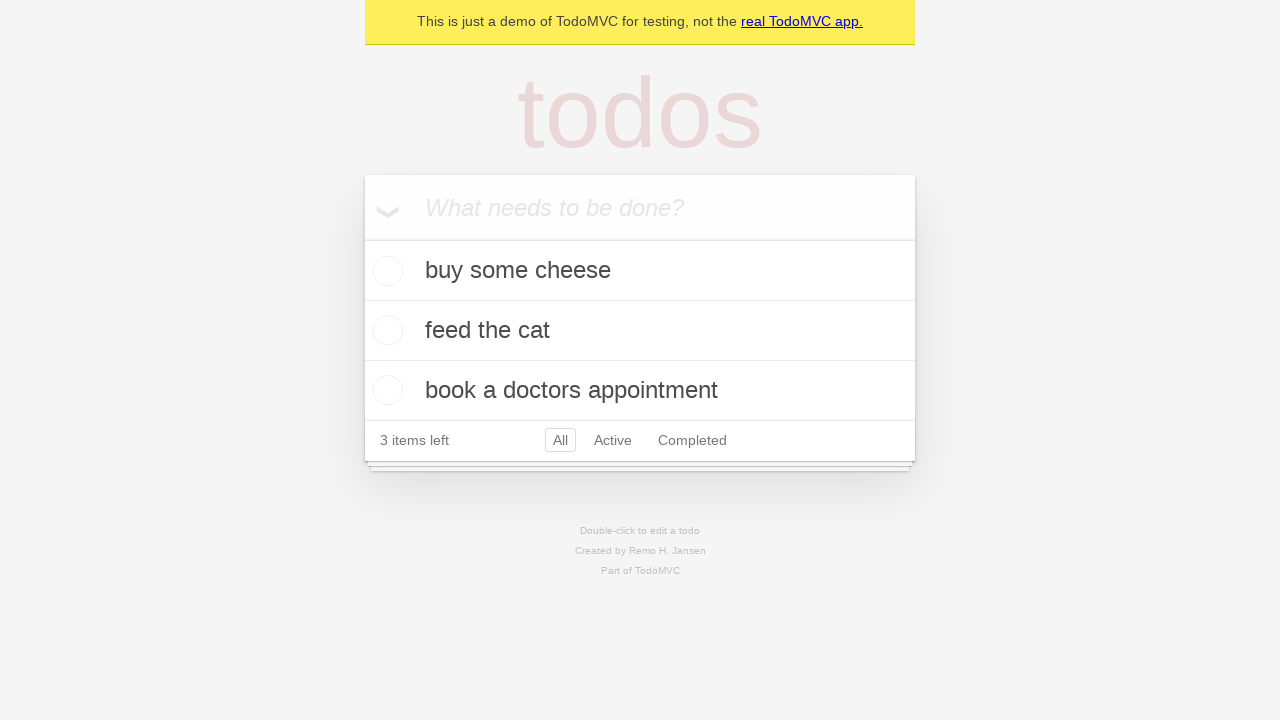

Double-clicked second todo to enter edit mode at (640, 331) on internal:testid=[data-testid="todo-item"s] >> nth=1
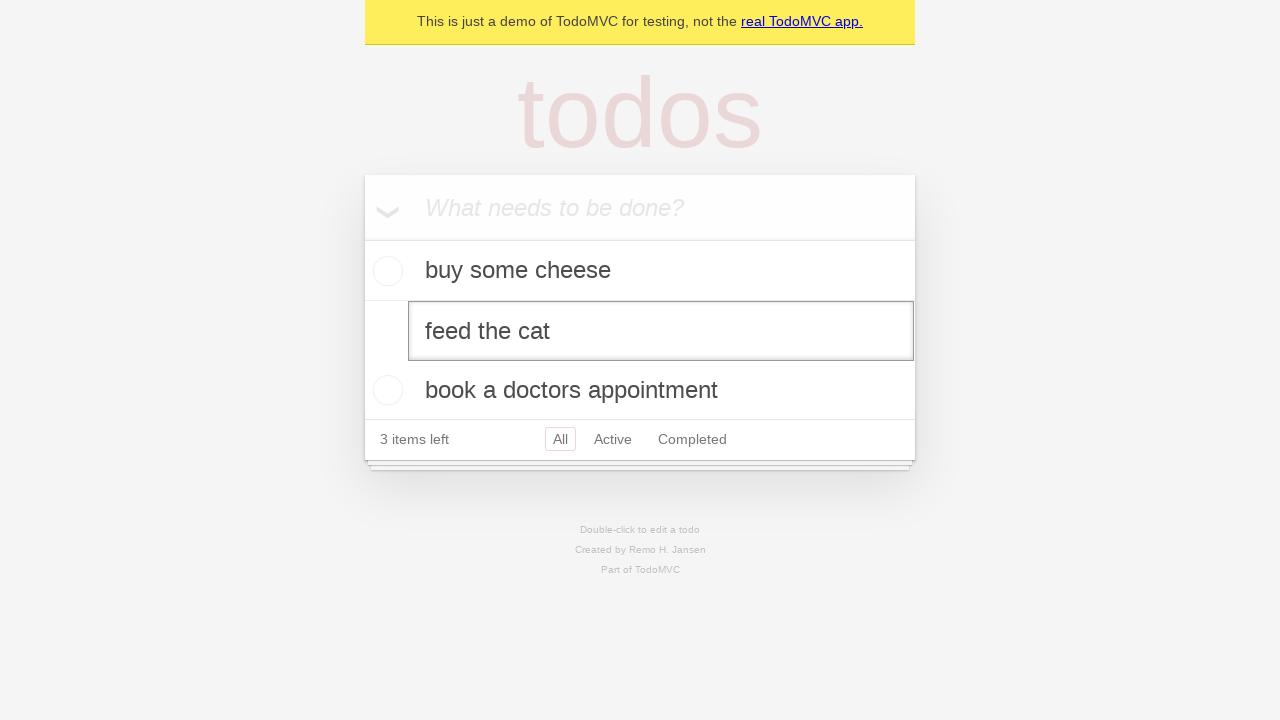

Filled edit field with 'buy some sausages' on internal:testid=[data-testid="todo-item"s] >> nth=1 >> internal:role=textbox[nam
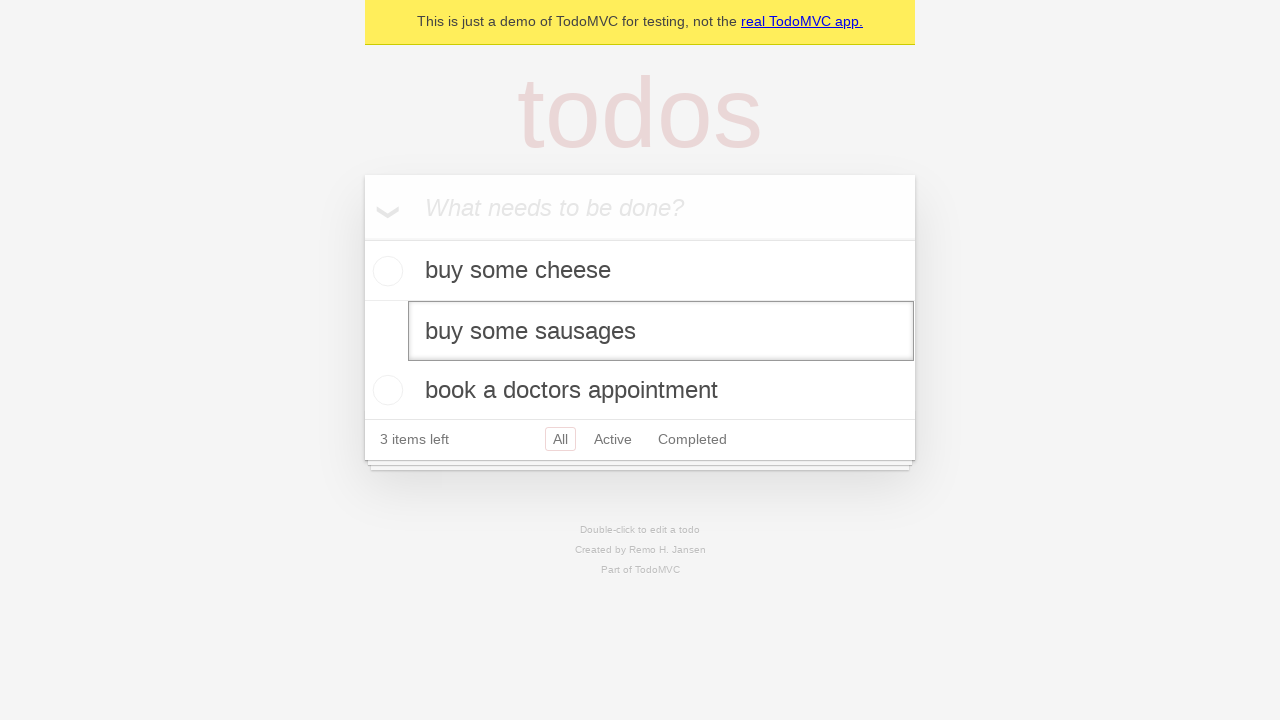

Dispatched blur event to save the edited todo text
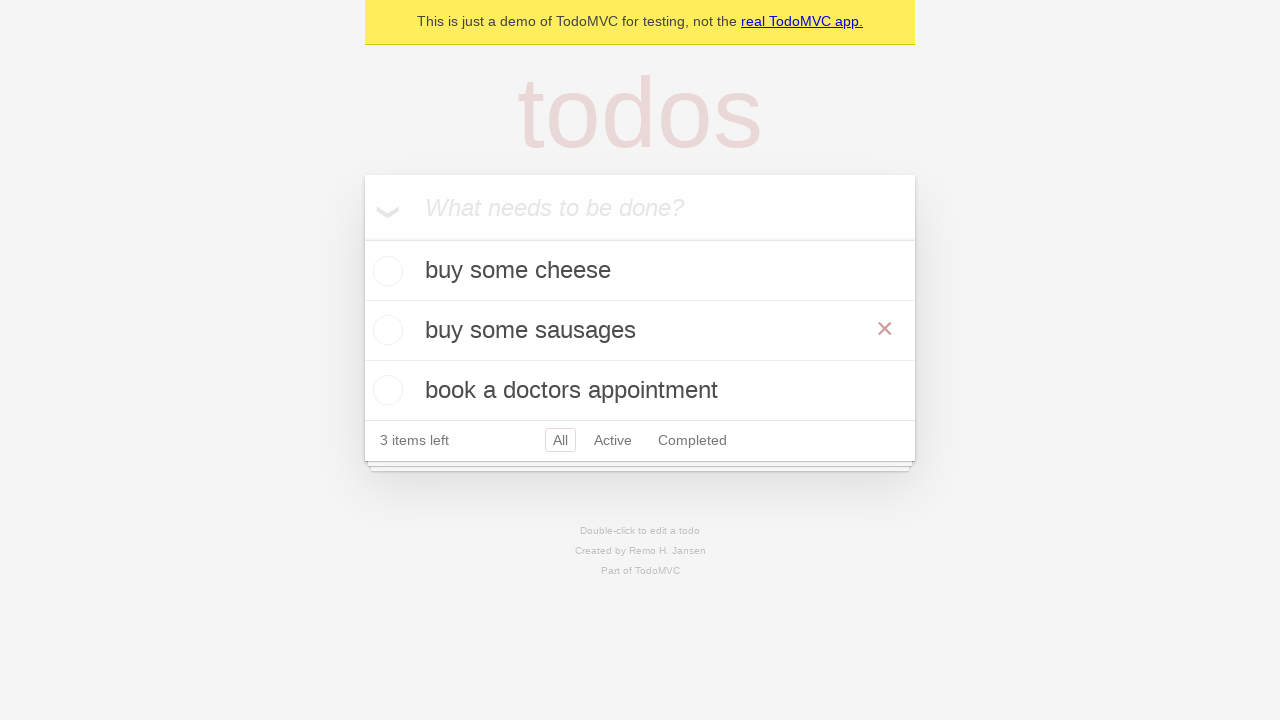

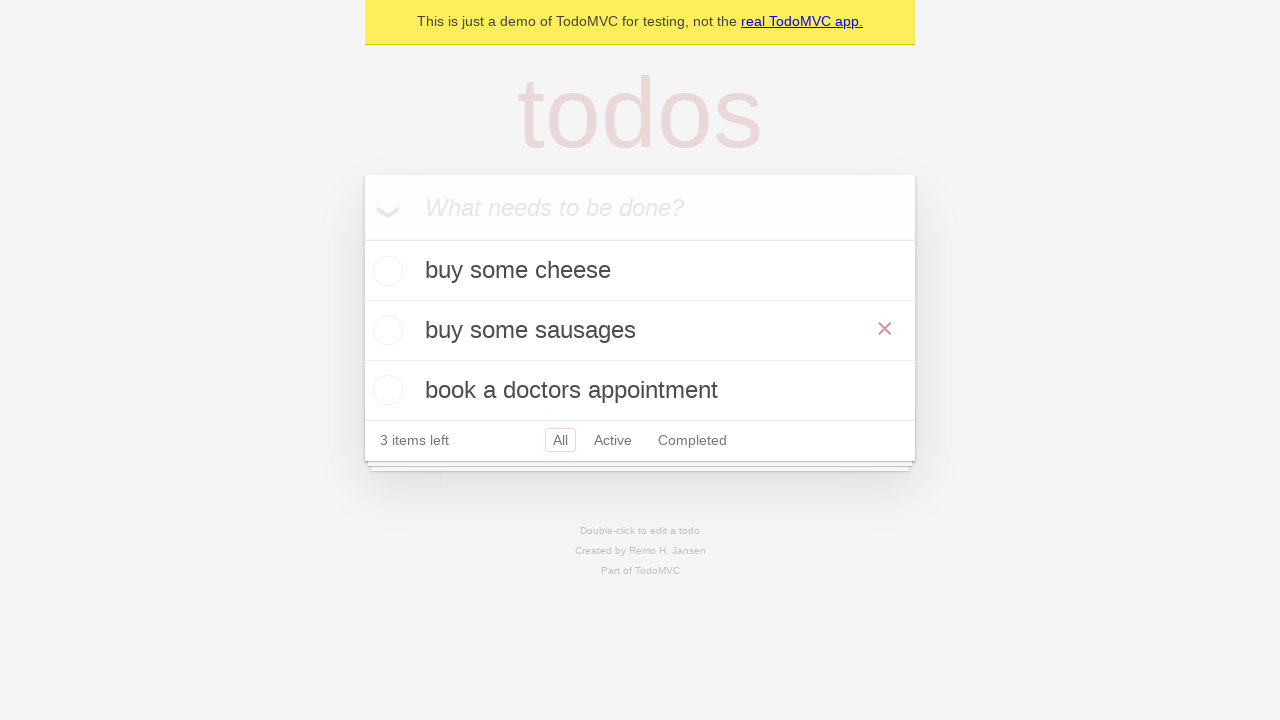